Tests a practice form by filling in first name, last name, email fields, selecting a gender radio button, and clicking a hobbies checkbox

Starting URL: https://demoqa.com/automation-practice-form

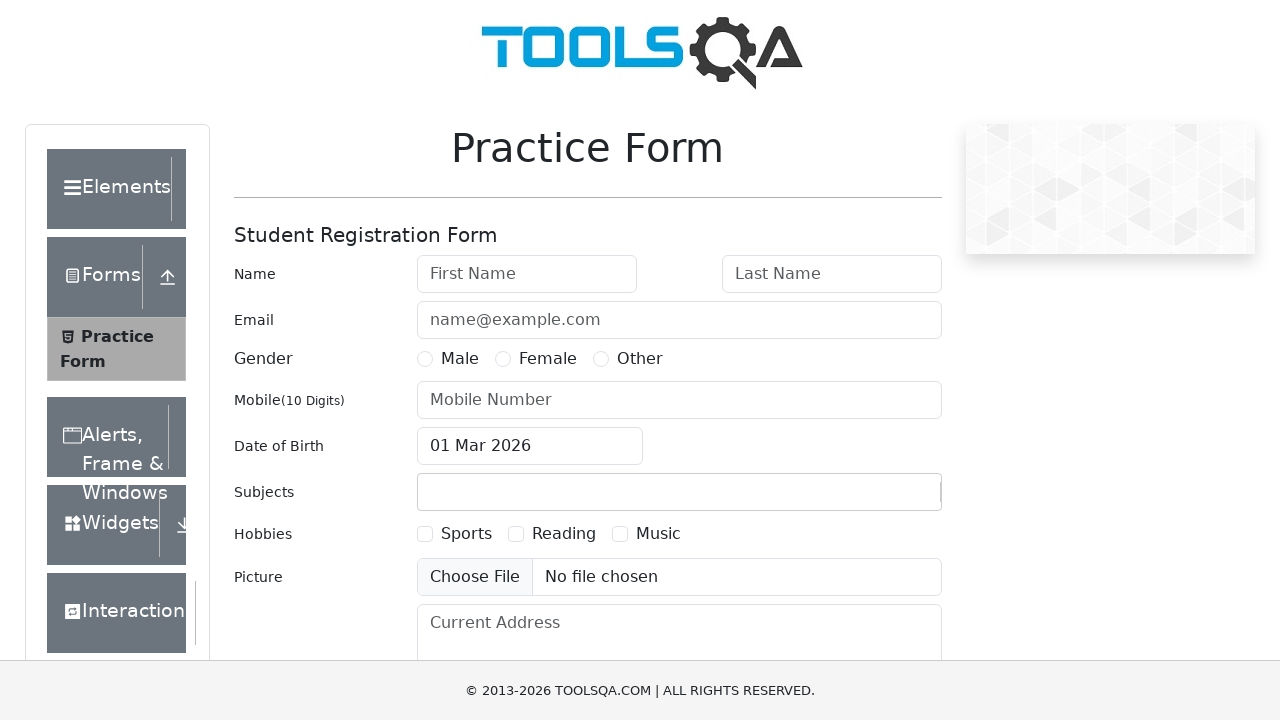

Filled first name field with 'Aminul Islam' on #firstName
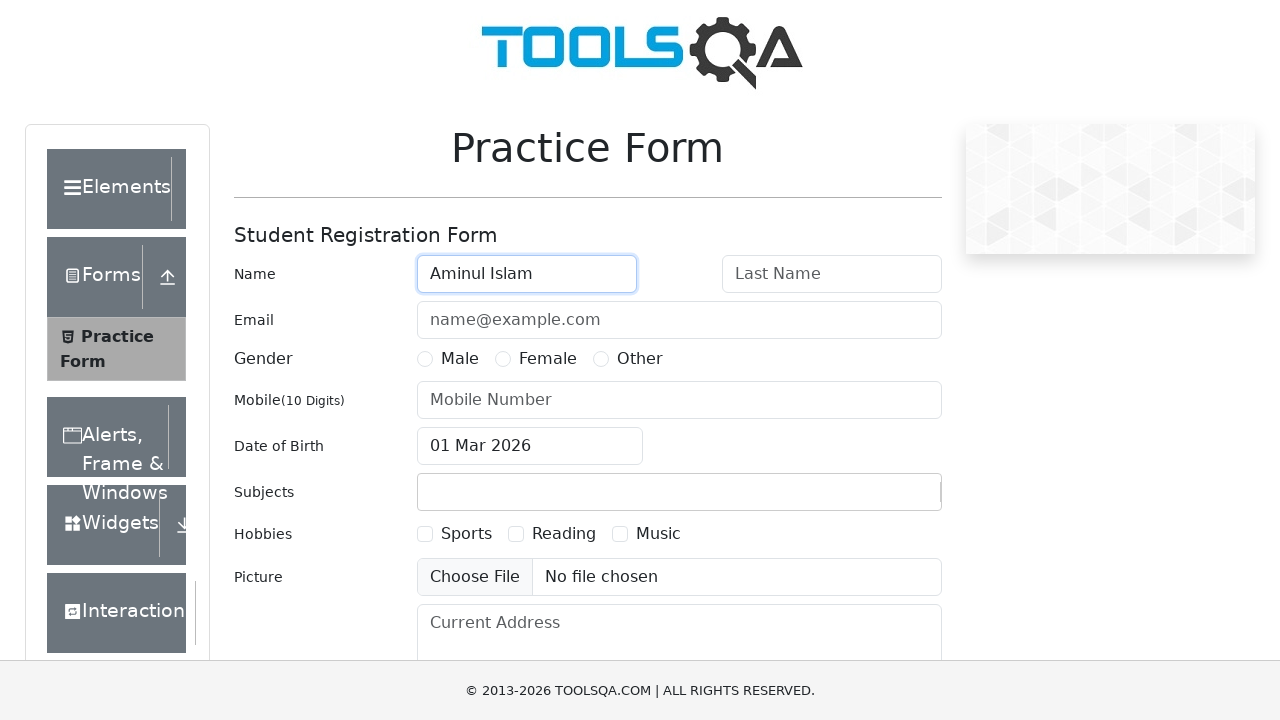

Filled last name field with 'Raju' on #lastName
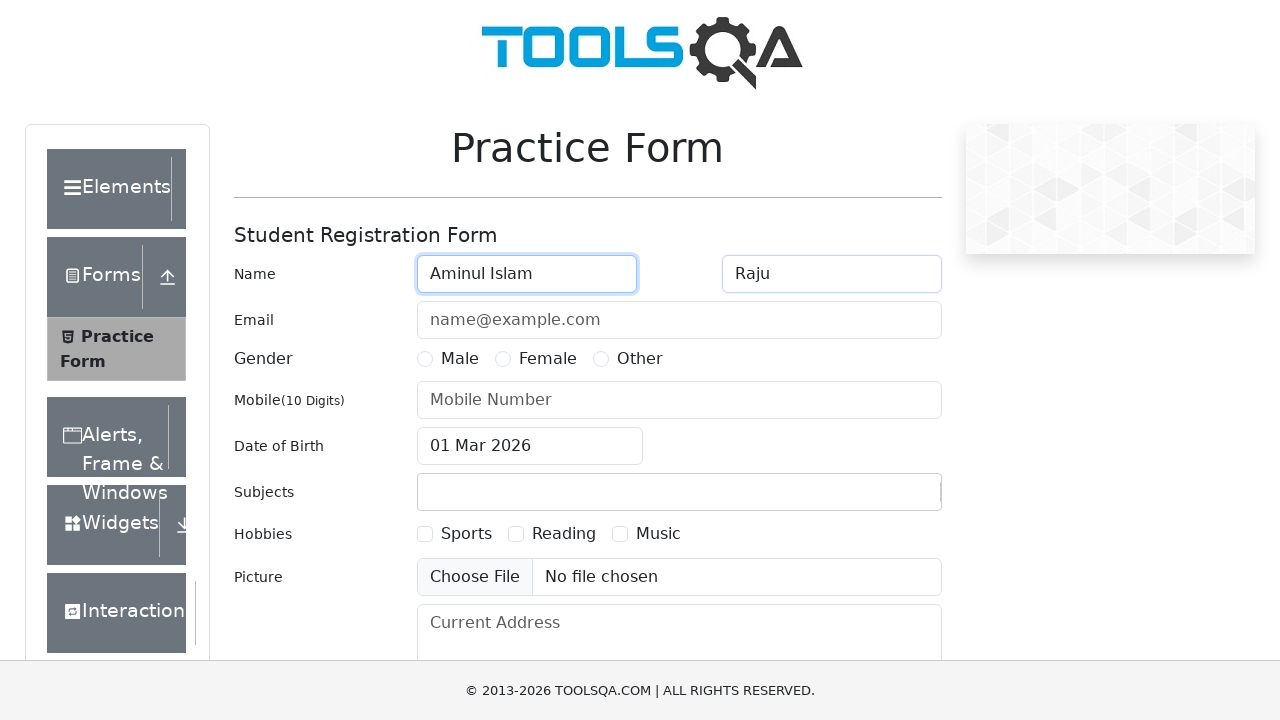

Filled email field with 'aminulislam.swe@gmail.com' on #userEmail
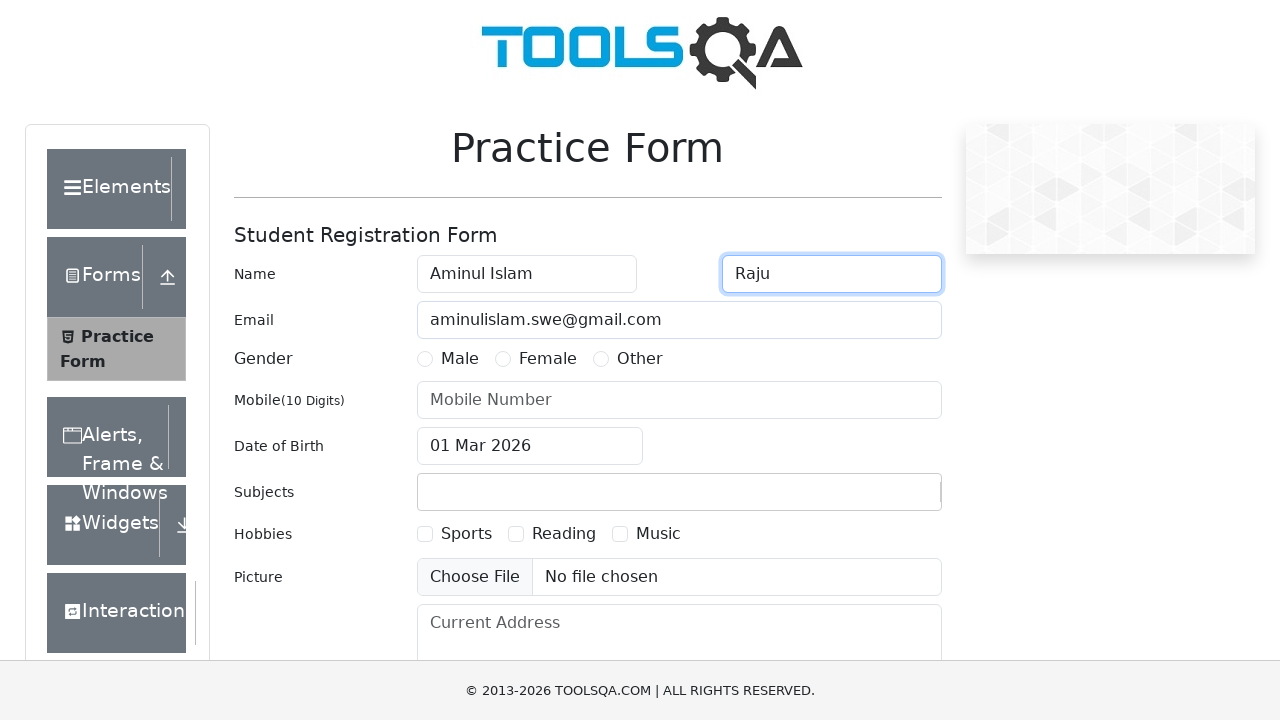

Selected Male gender radio button at (460, 359) on label[for='gender-radio-1']
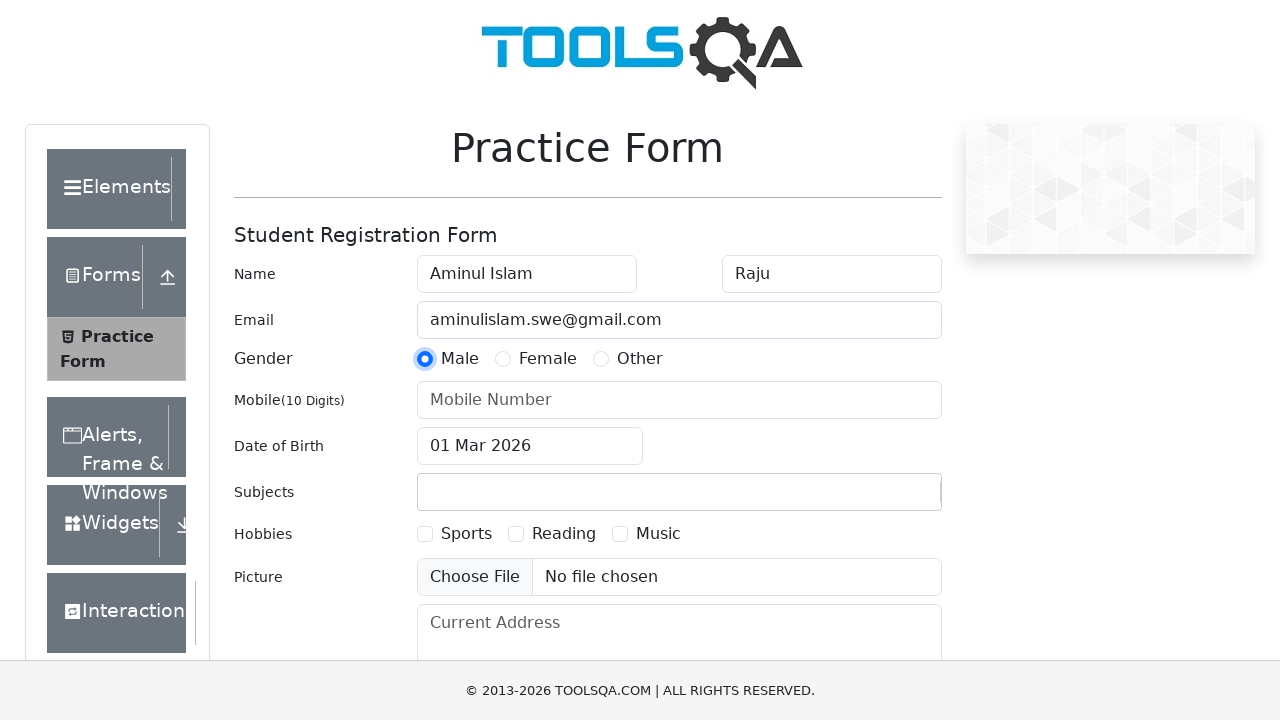

Selected Sports hobbies checkbox at (466, 534) on label[for='hobbies-checkbox-1']
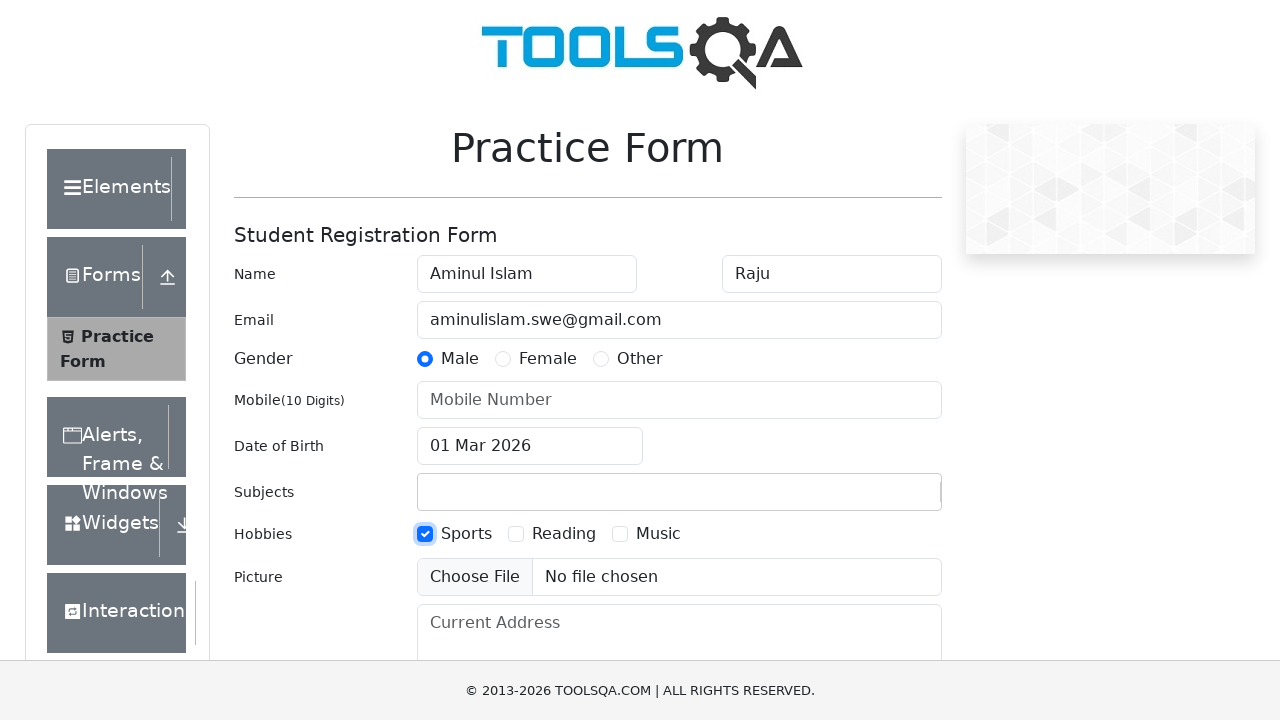

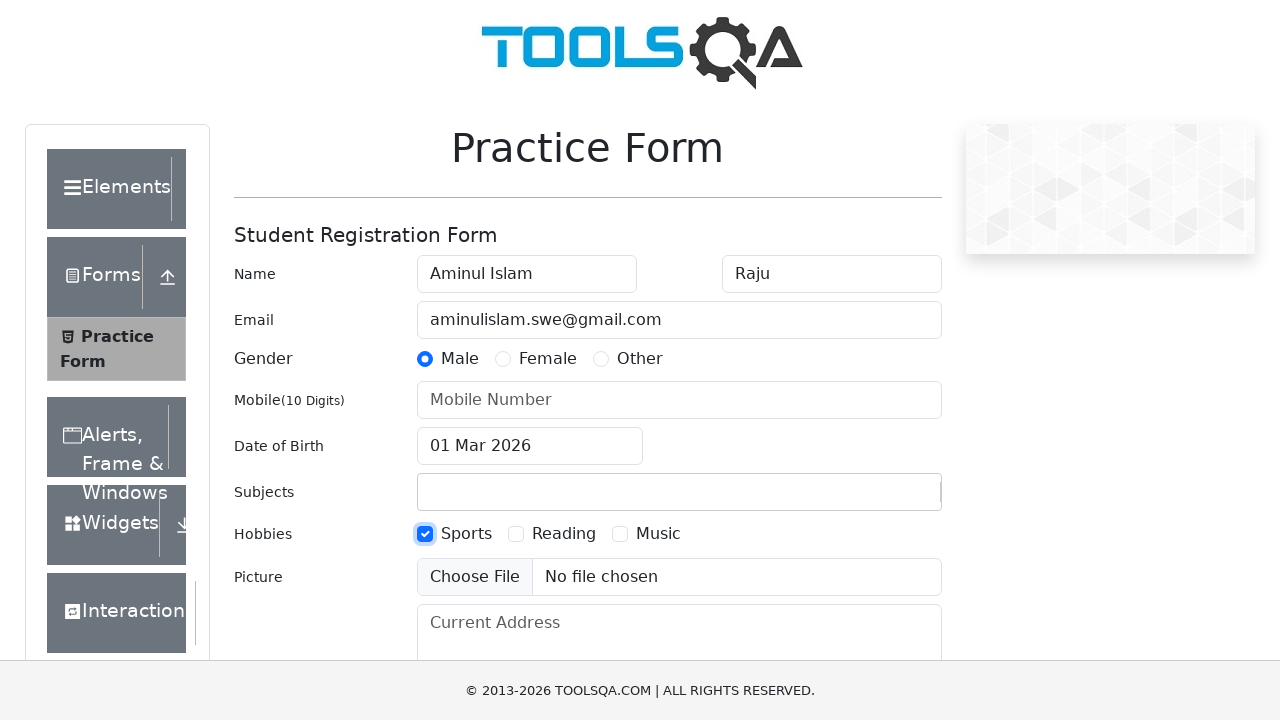